Navigates to a news article on 163.com and scrolls to the bottom of the page to view all content

Starting URL: https://www.163.com/news/article/GUL80F9C000189FH.html?clickfrom=w_yw

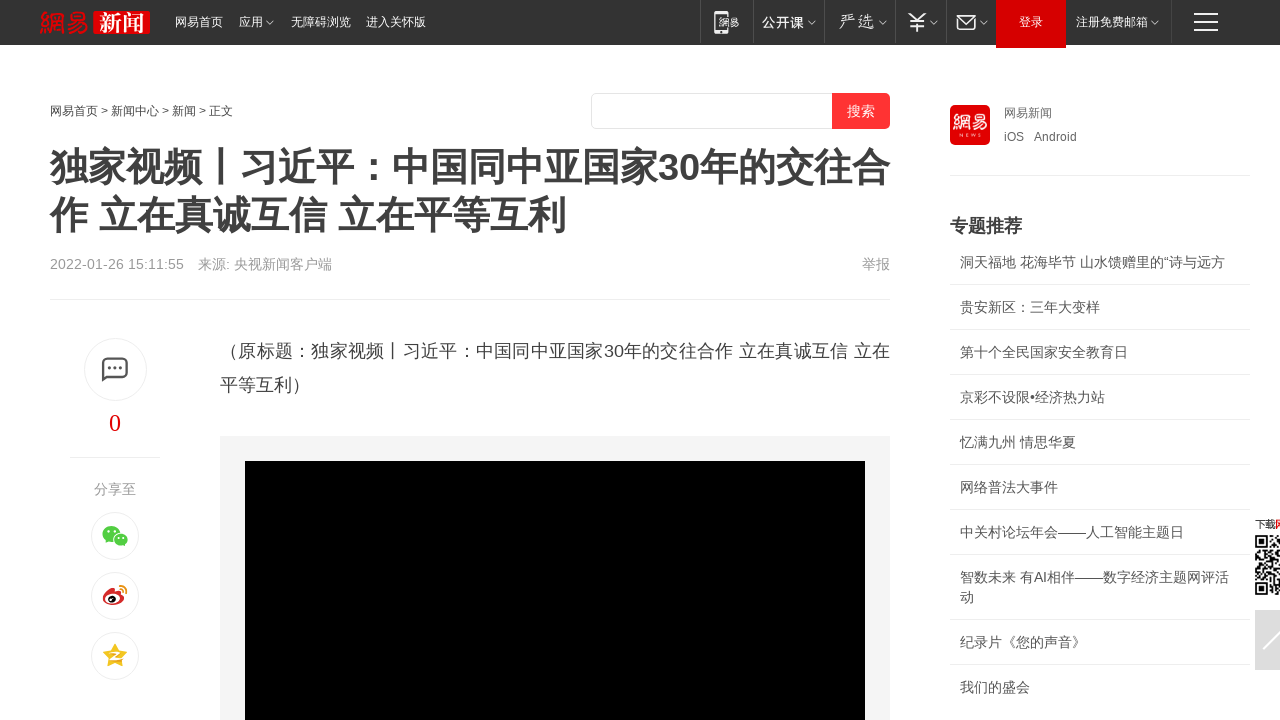

Set viewport size to 1920x1080 for full view
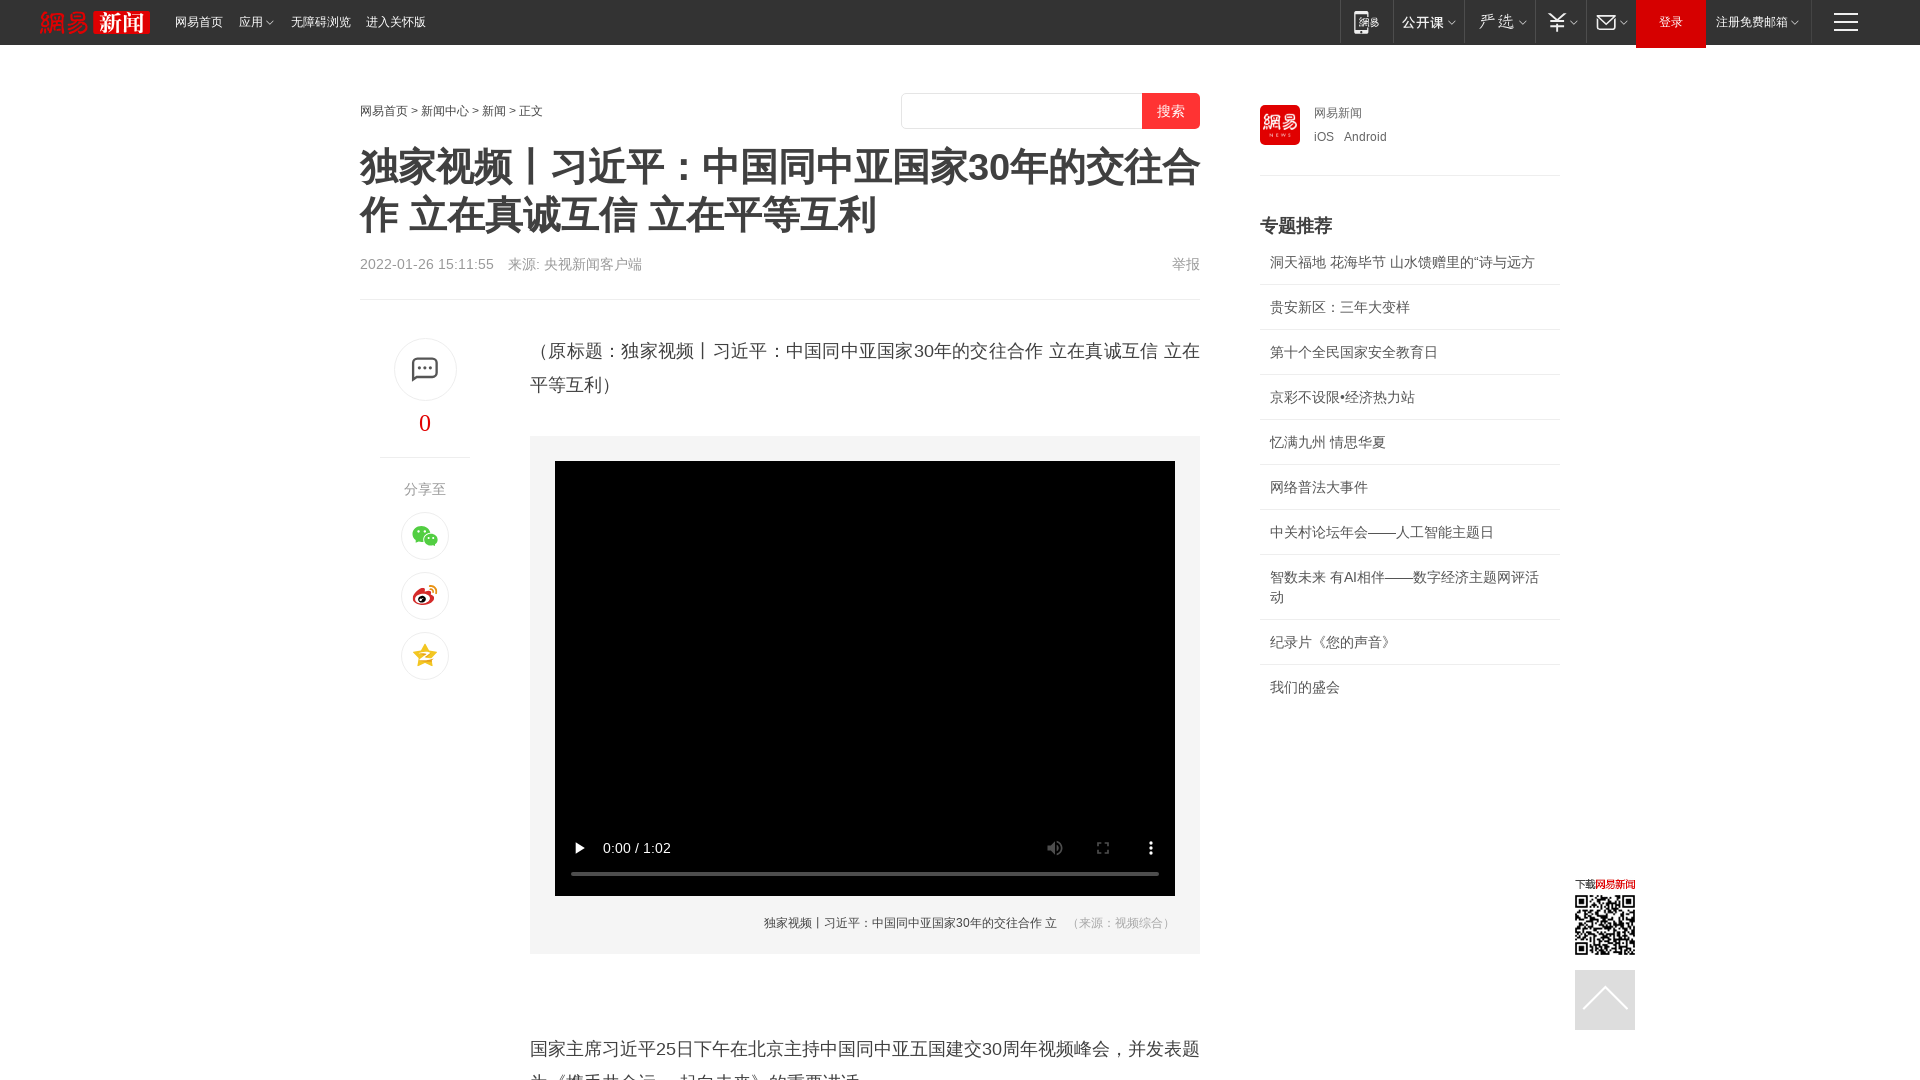

Page content loaded (domcontentloaded event)
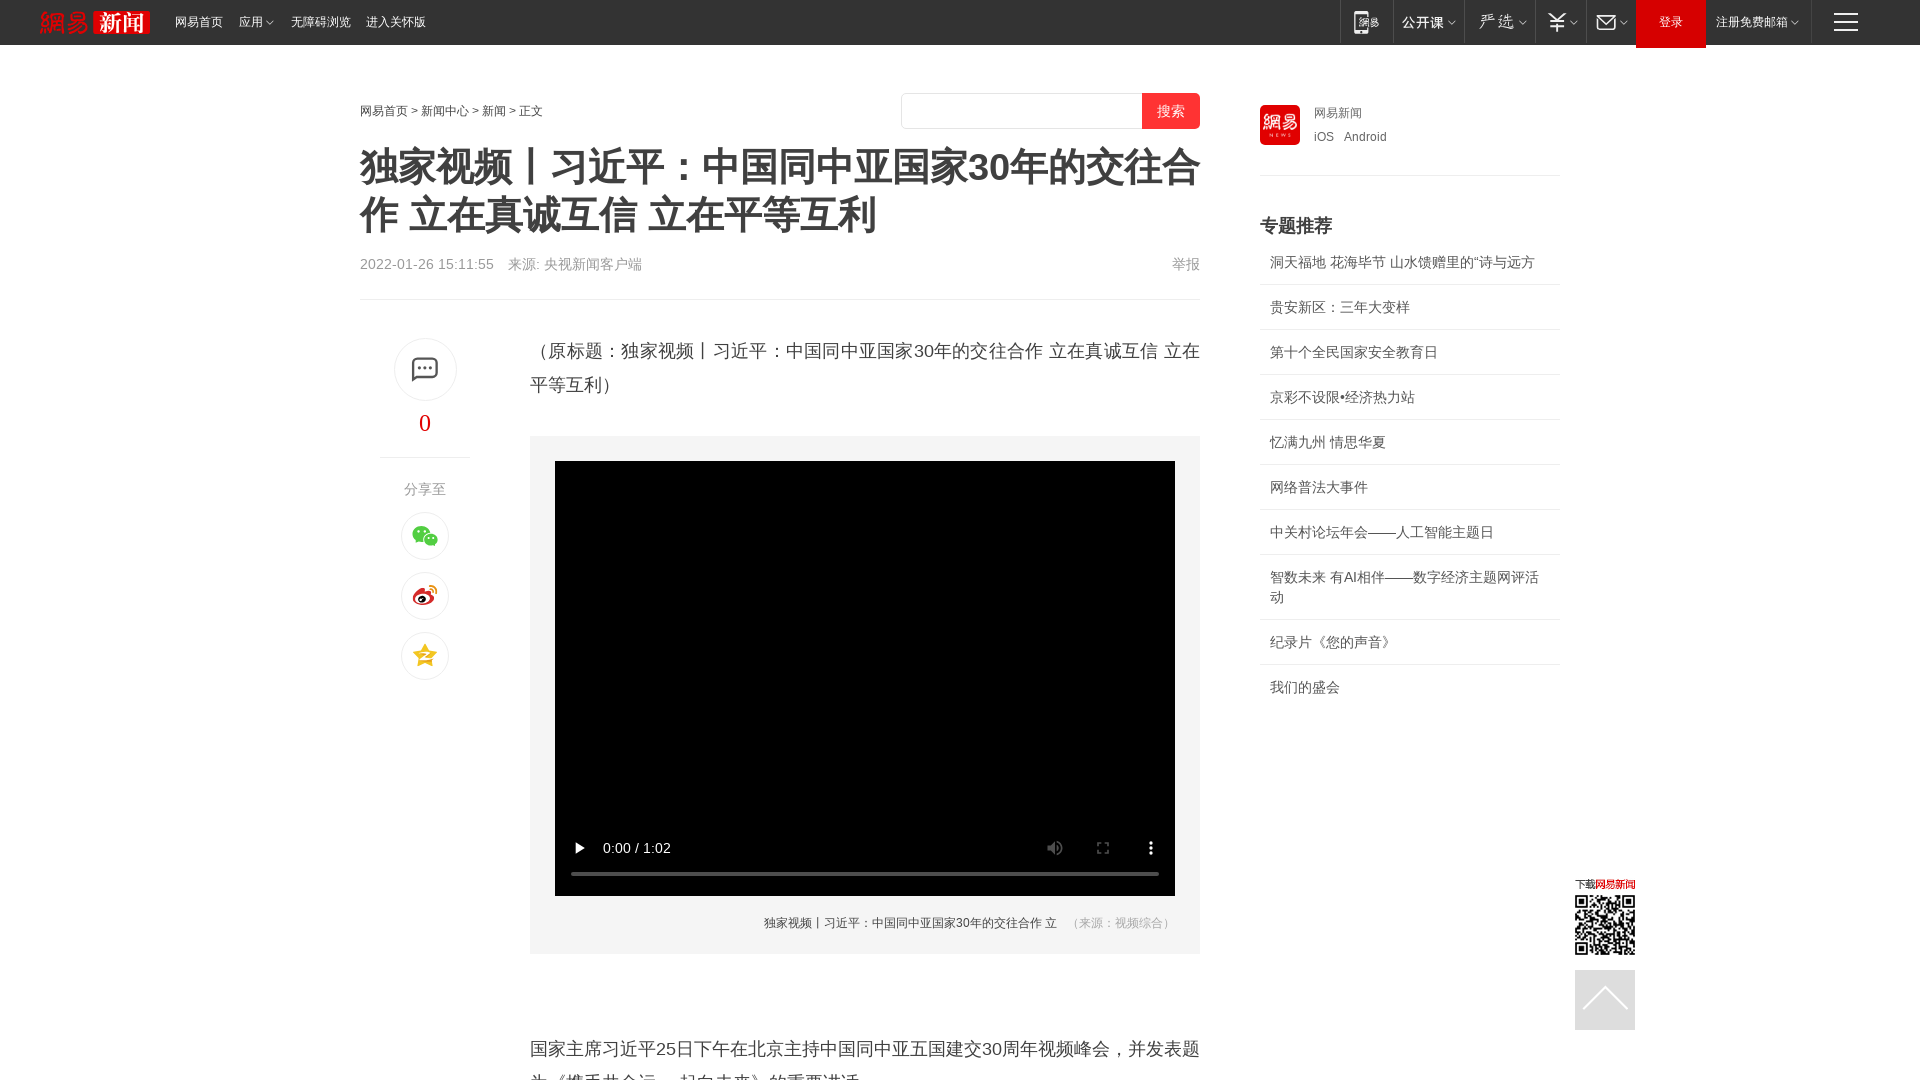

Scrolled to bottom of news article page
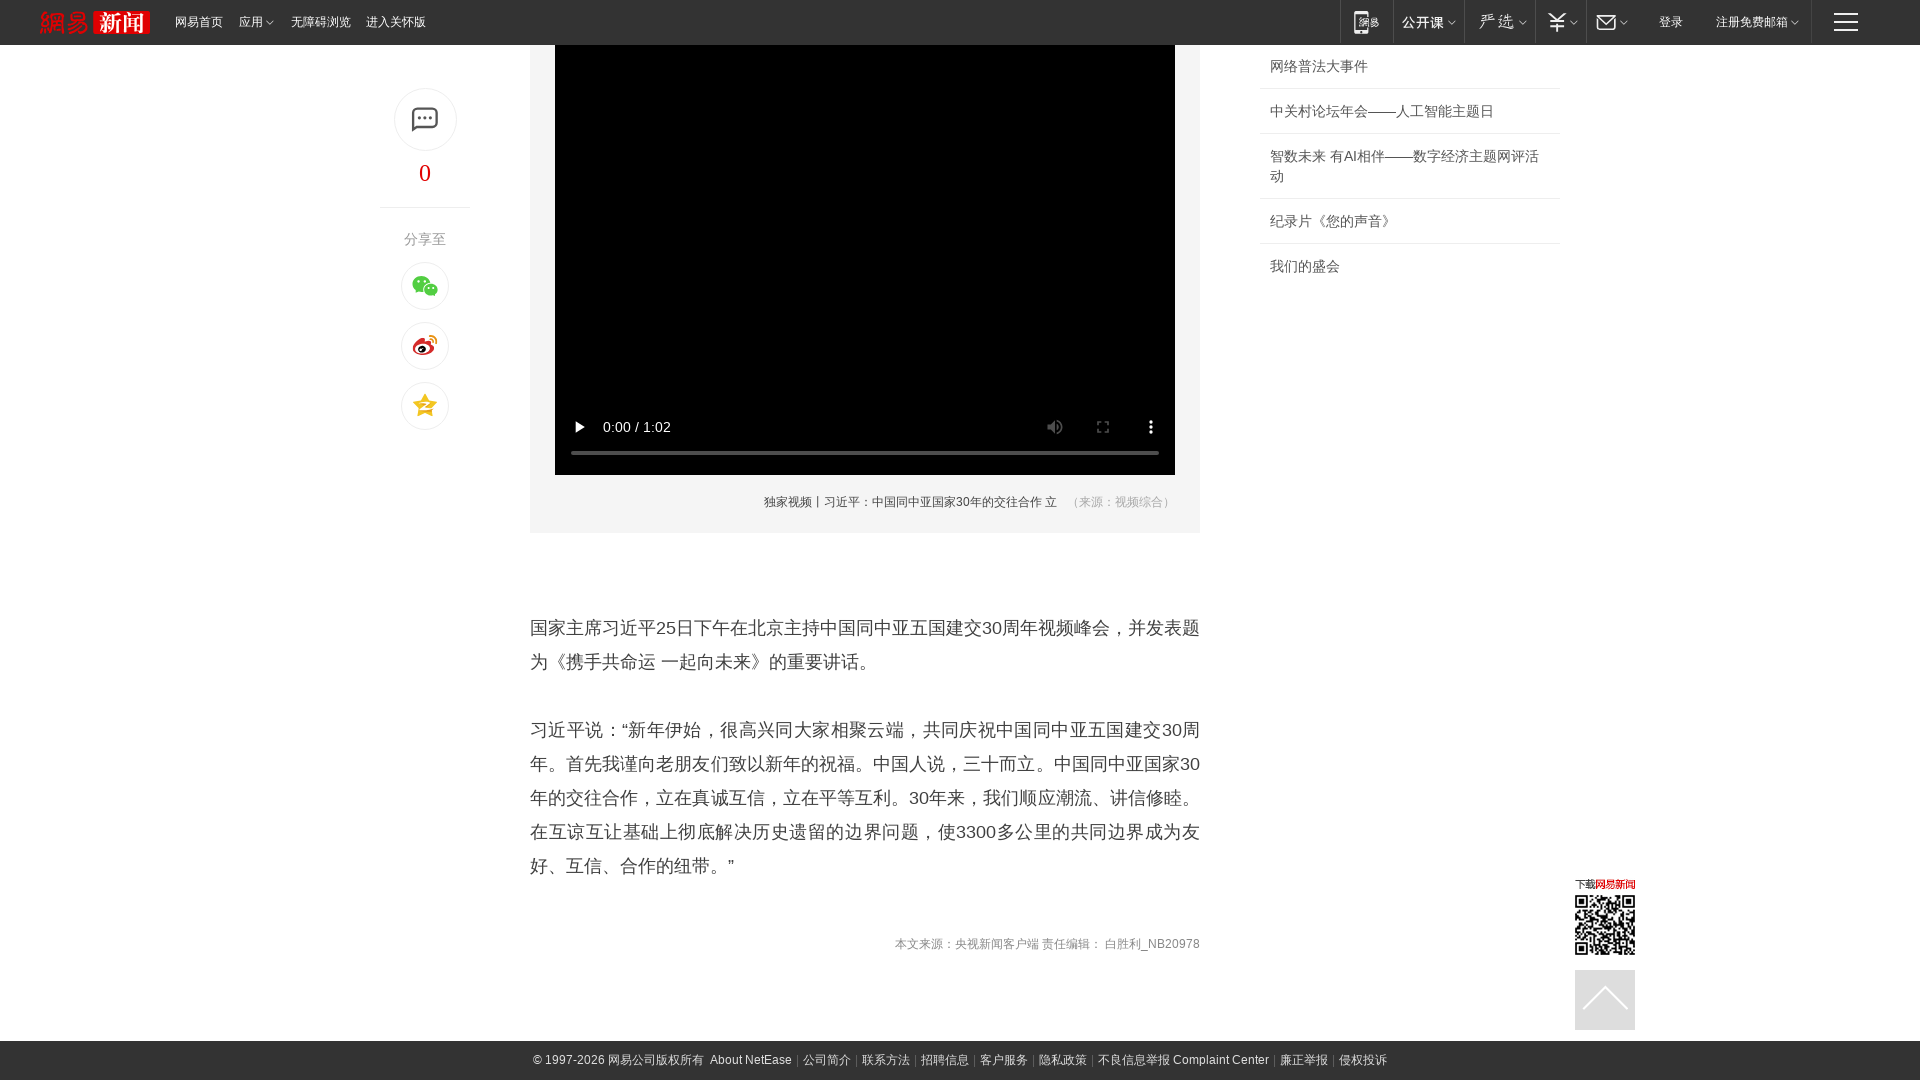

Waited 1 second for scroll animation to complete
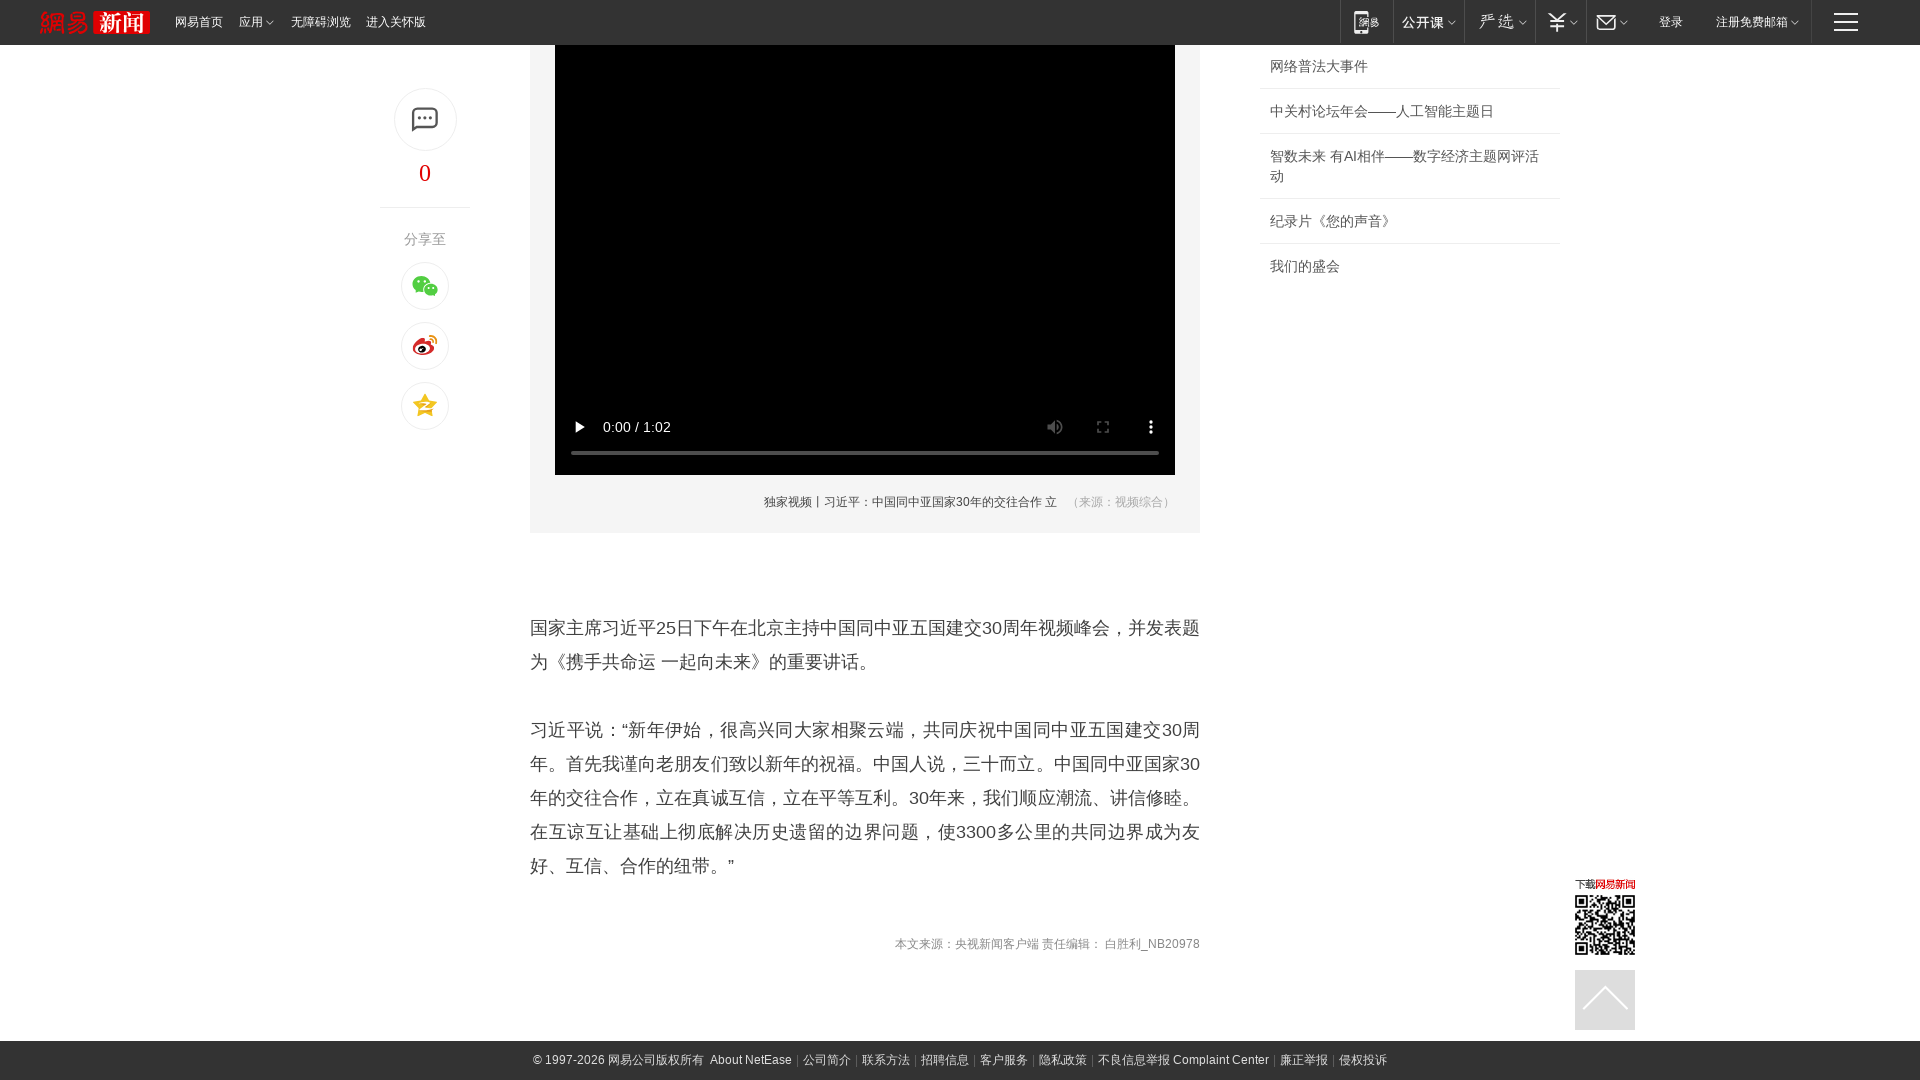

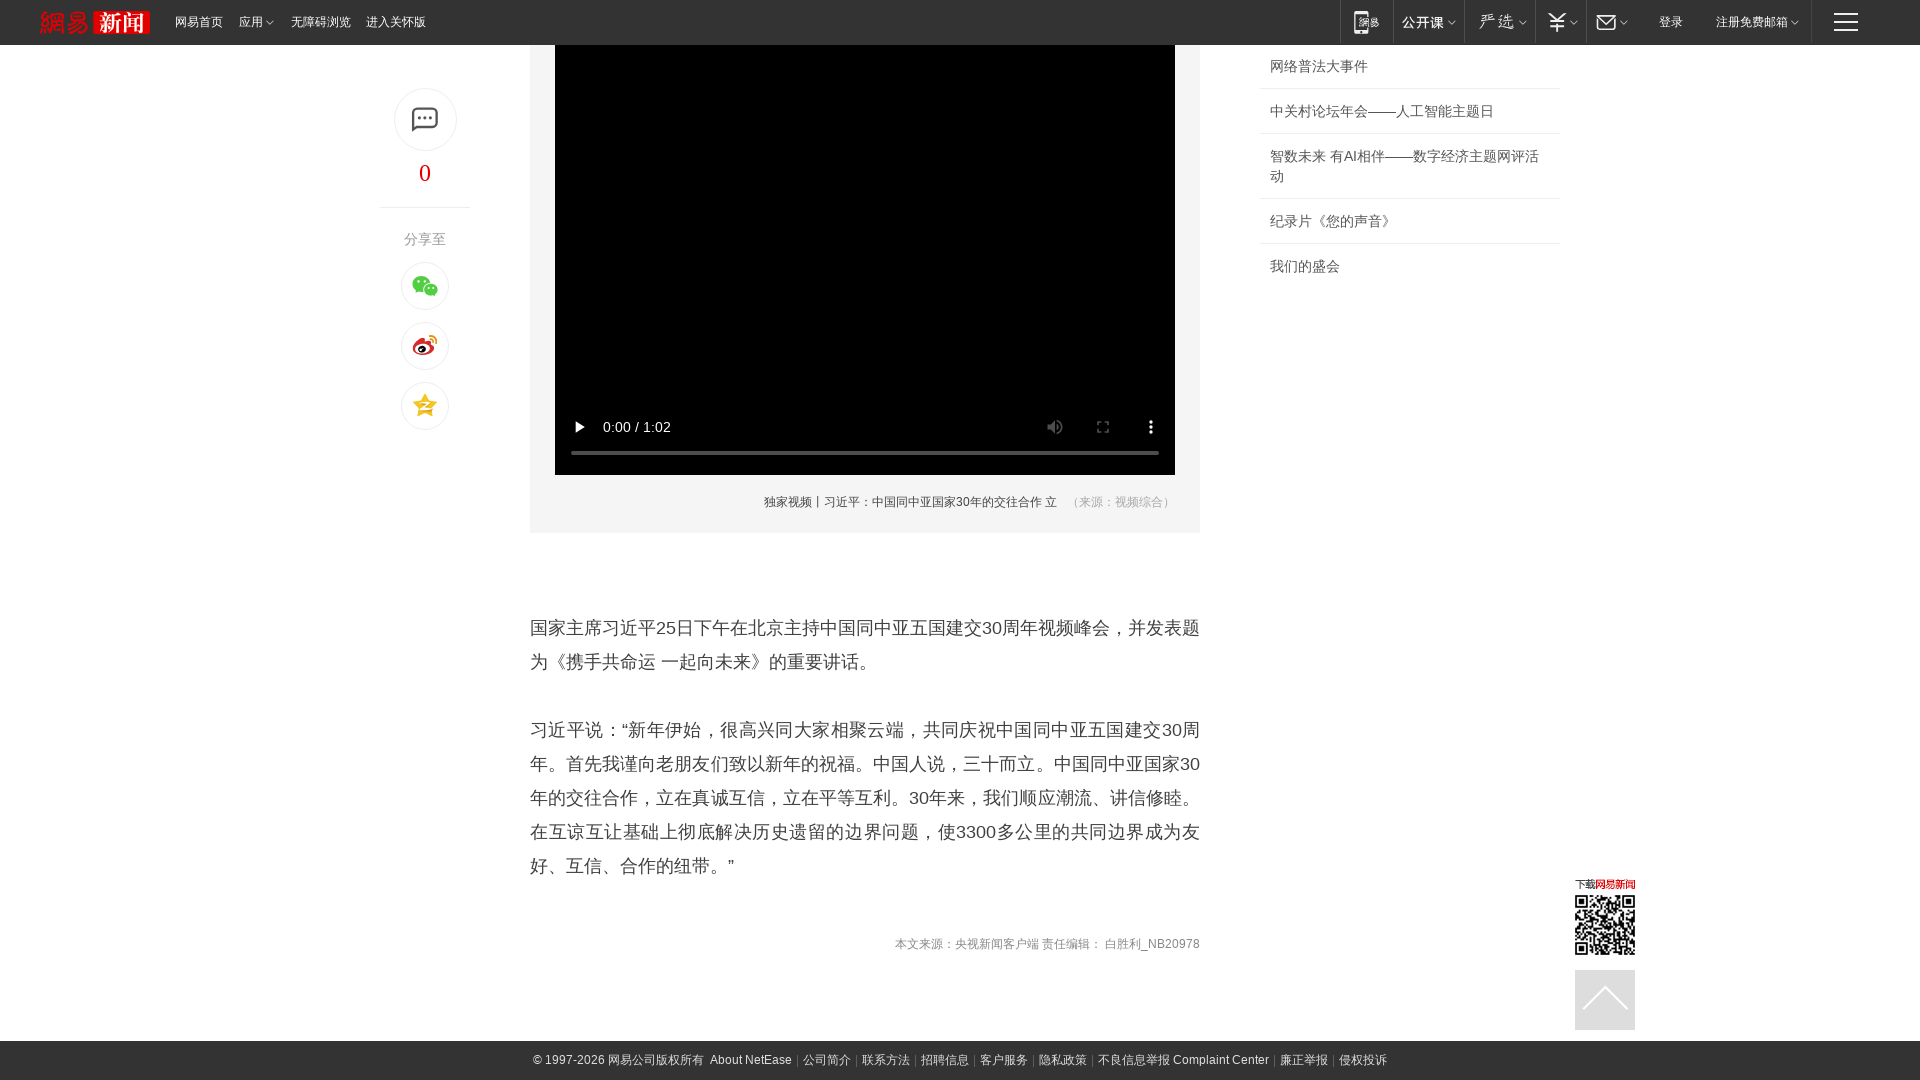